Tests the book search functionality on an automation bookstore website by entering a search query in the filter input field

Starting URL: https://automationbookstore.dev/

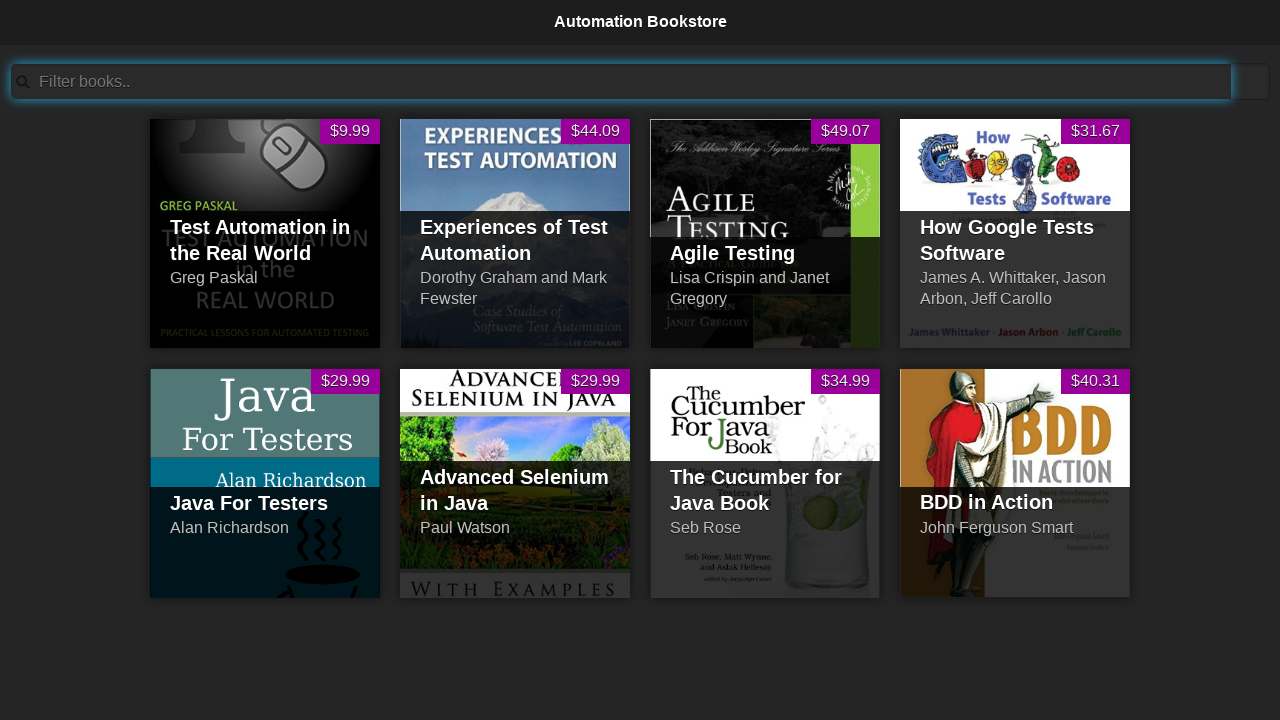

Filled filter input field with 'Agile' search query on input.ui-focus[placeholder='Filter books..']
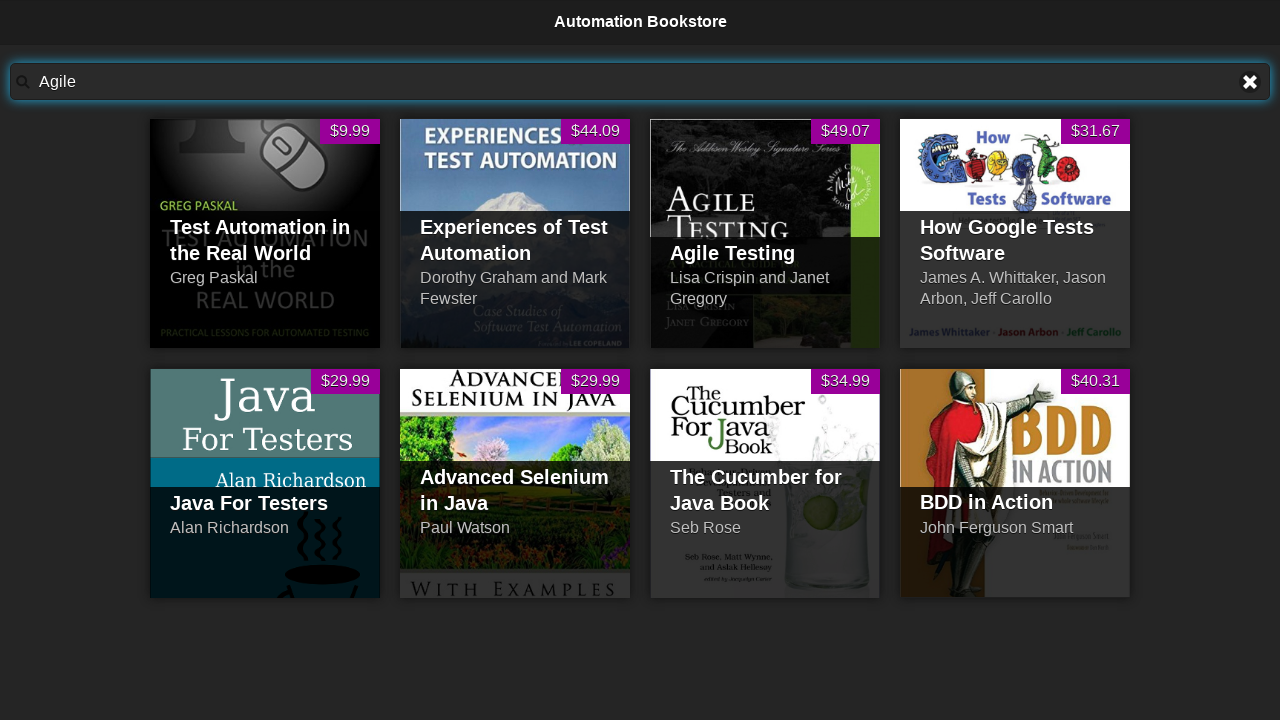

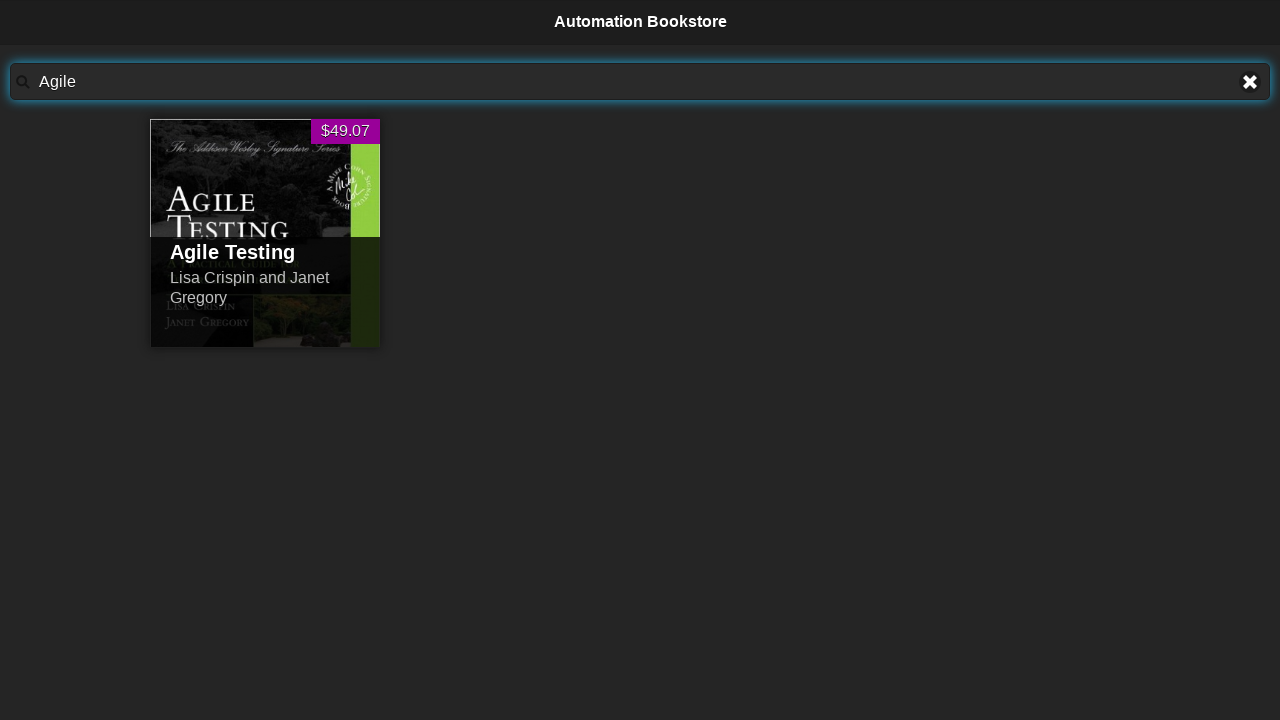